Tests form interactions including checking a checkbox, selecting a radio button, and selecting options from dropdown menus on practice sites

Starting URL: https://rahulshettyacademy.com/angularpractice/

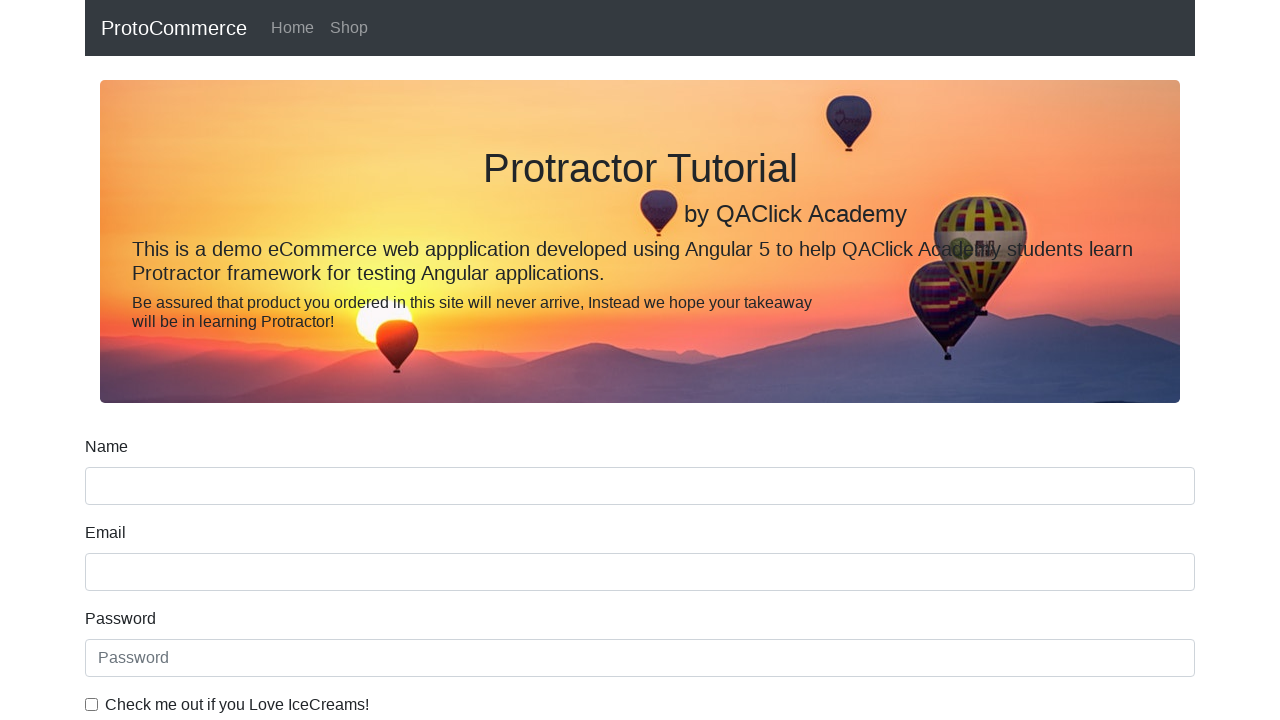

Checked the checkbox with id 'exampleCheck1' at (92, 704) on #exampleCheck1
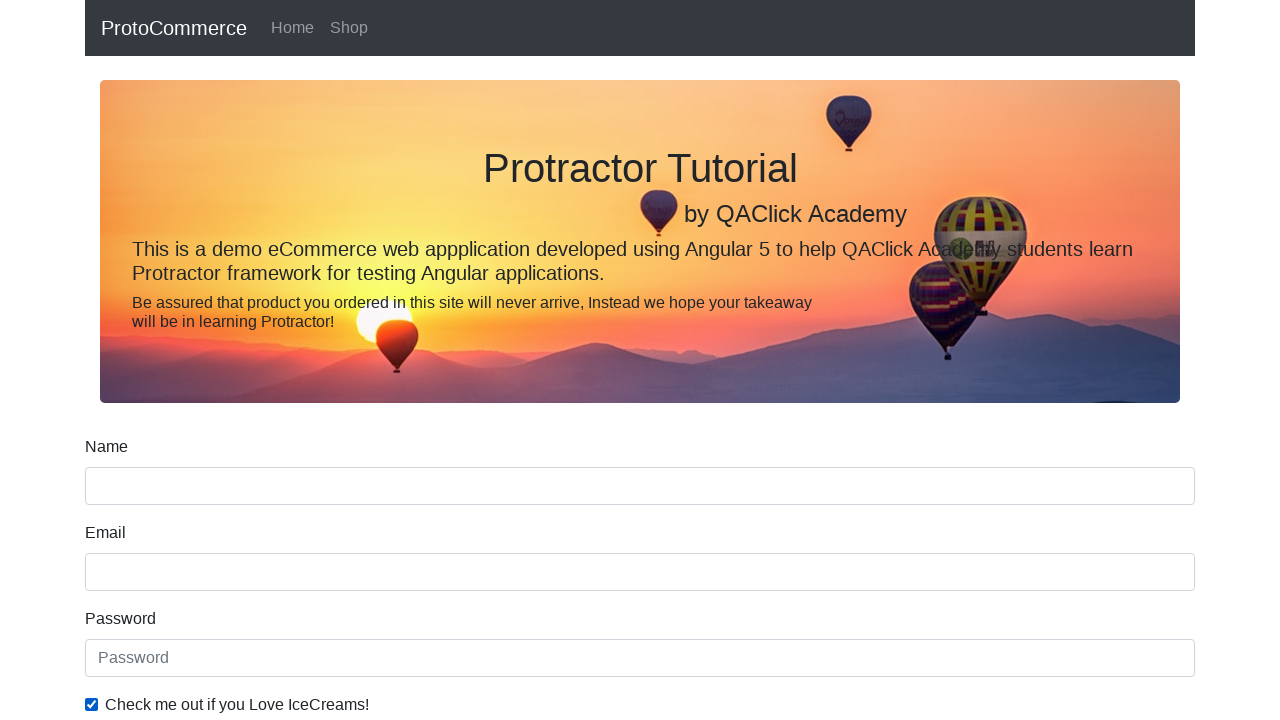

Checked the radio button with id 'inlineRadio1' at (238, 360) on #inlineRadio1
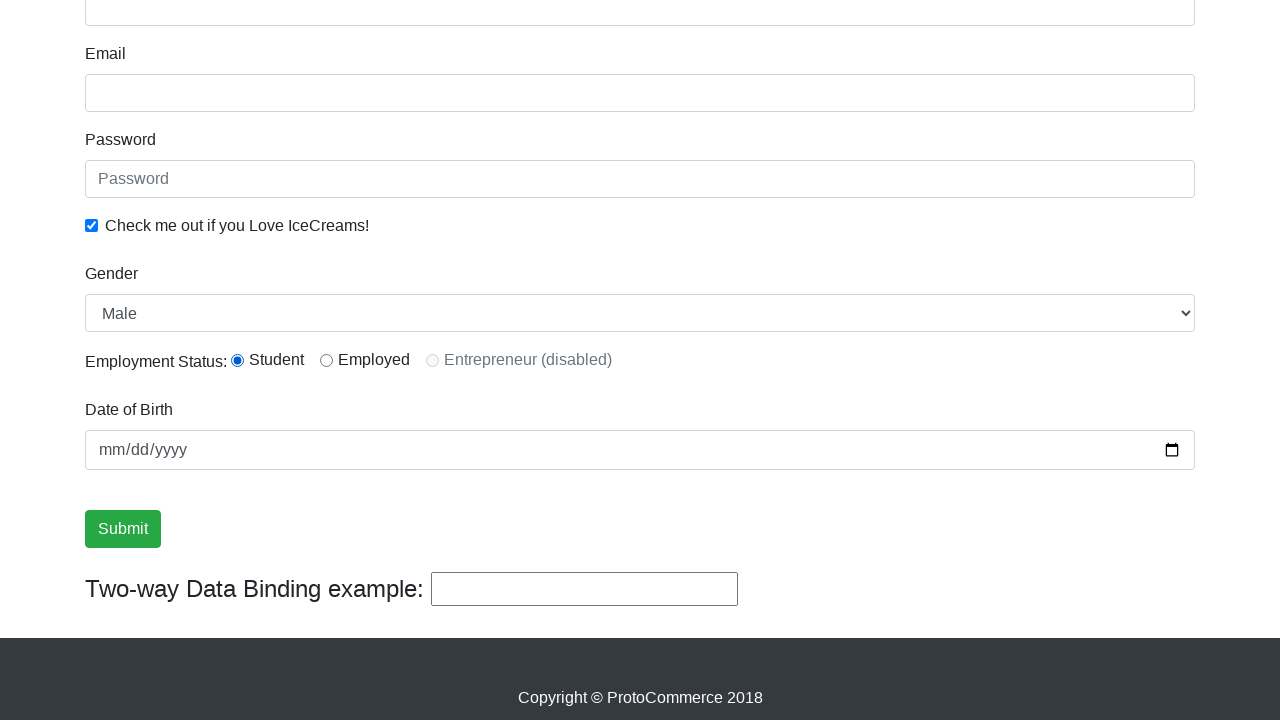

Selected 'Female' from the dropdown with id 'exampleFormControlSelect1' on select#exampleFormControlSelect1
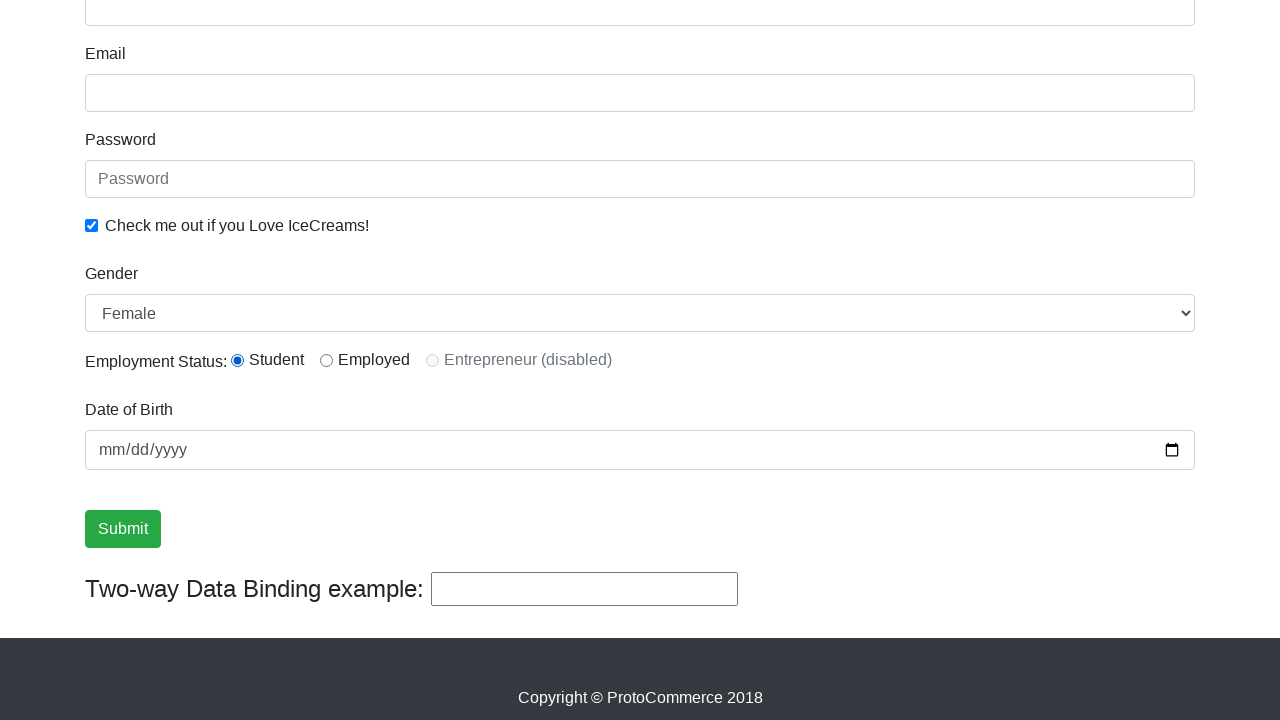

Navigated to dropdown practice page at https://practice.expandtesting.com/dropdown
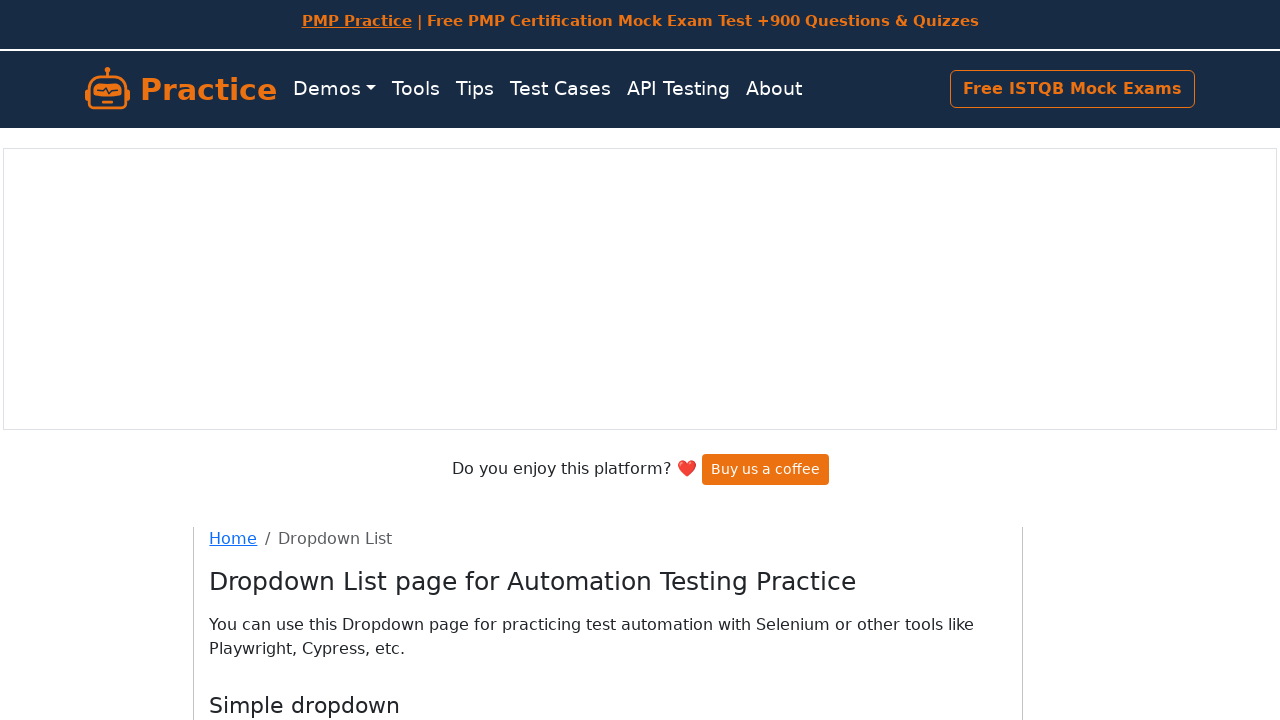

Selected country 'AL' by value from country dropdown on #country
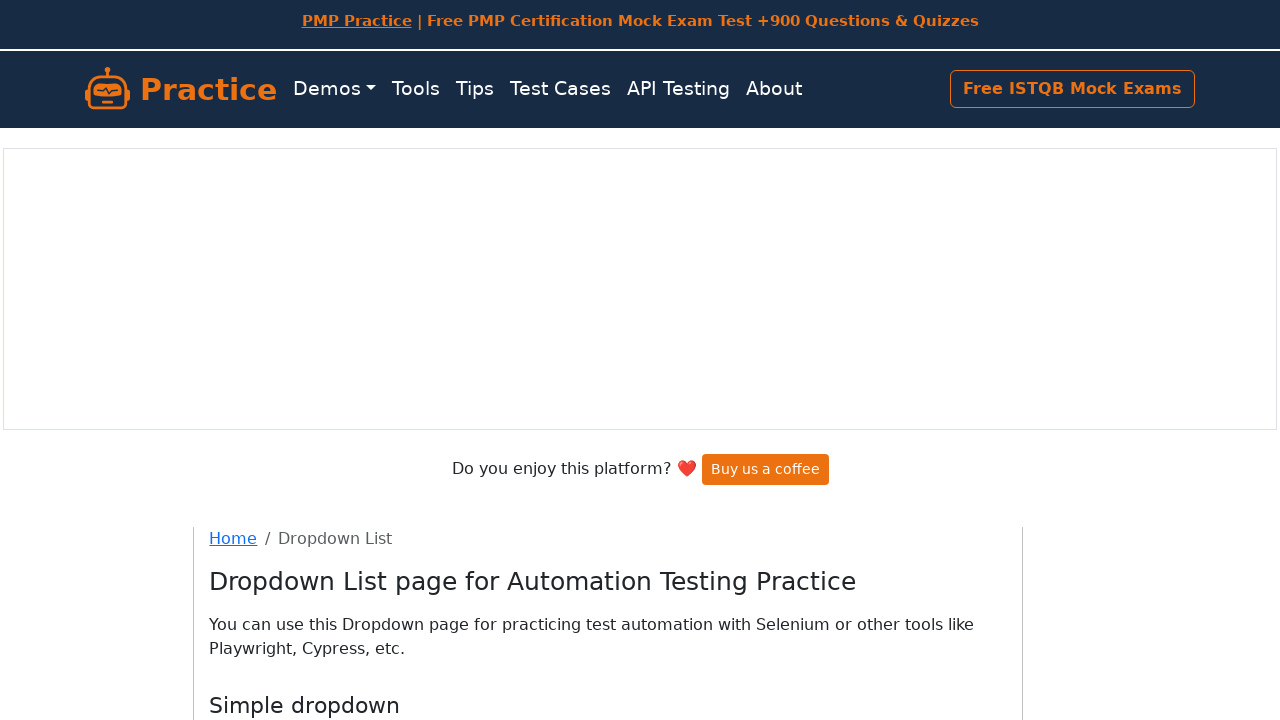

Selected 'Cameroon' by label from country dropdown on #country
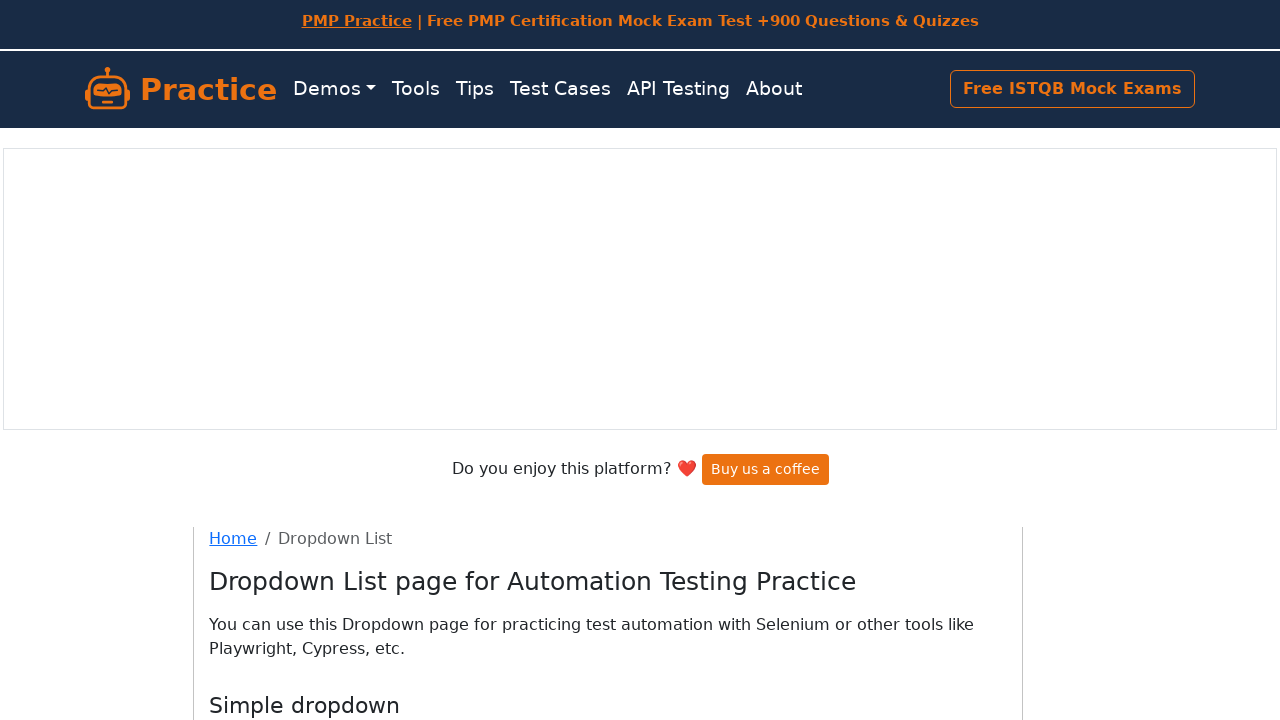

Selected country at index 10 from country dropdown on #country
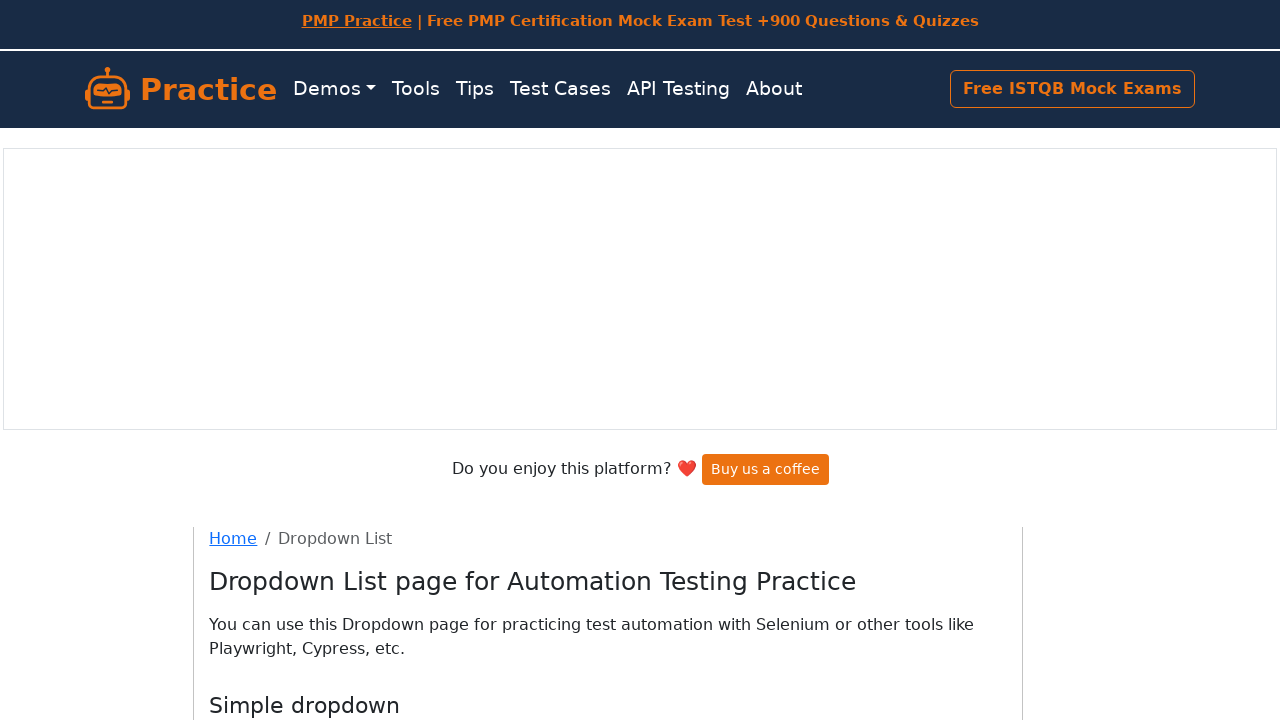

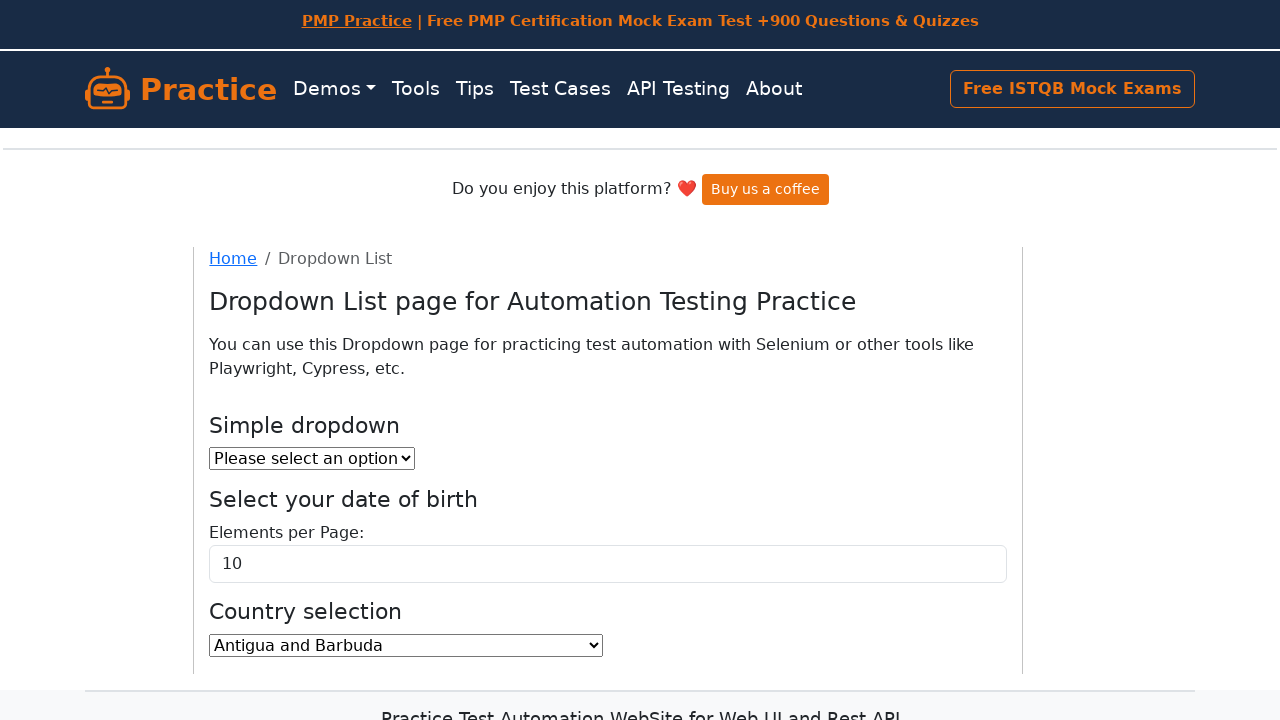